Navigates to a Selenium test page and clicks a button to trigger a JavaScript exception with a stack trace

Starting URL: https://www.selenium.dev/selenium/web/bidi/logEntryAdded.html

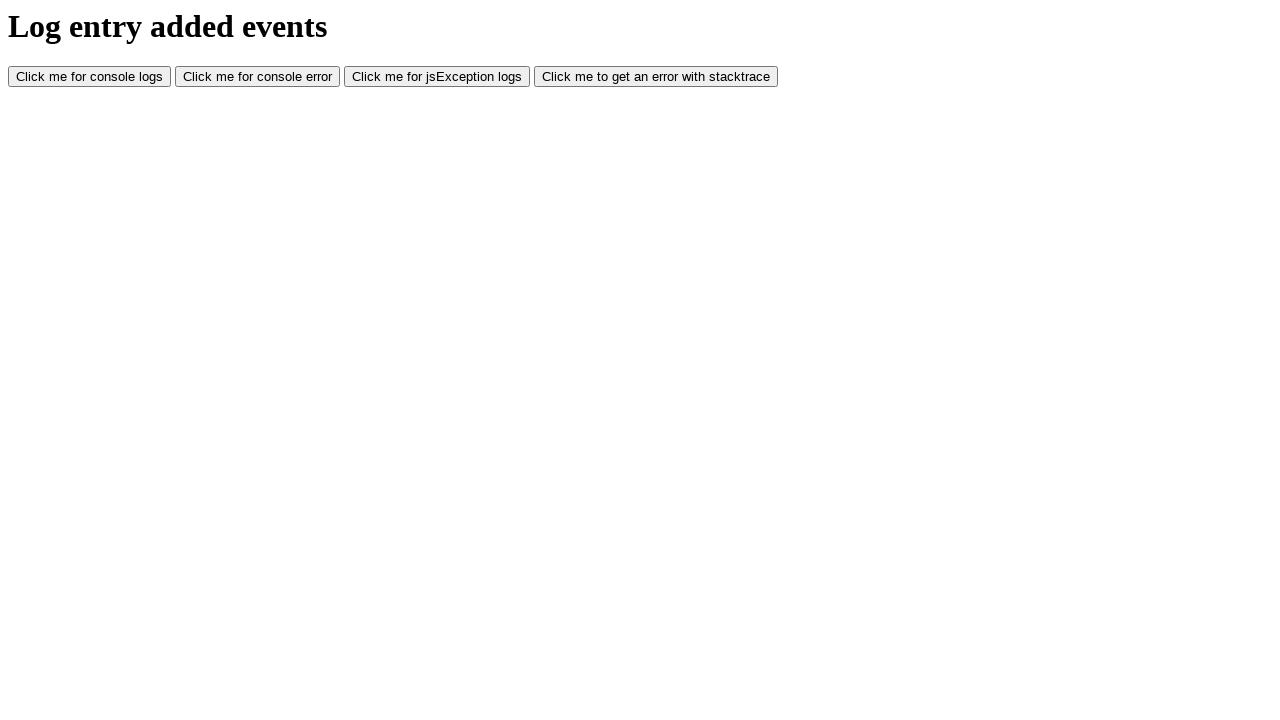

Navigated to Selenium BiDi log entry test page
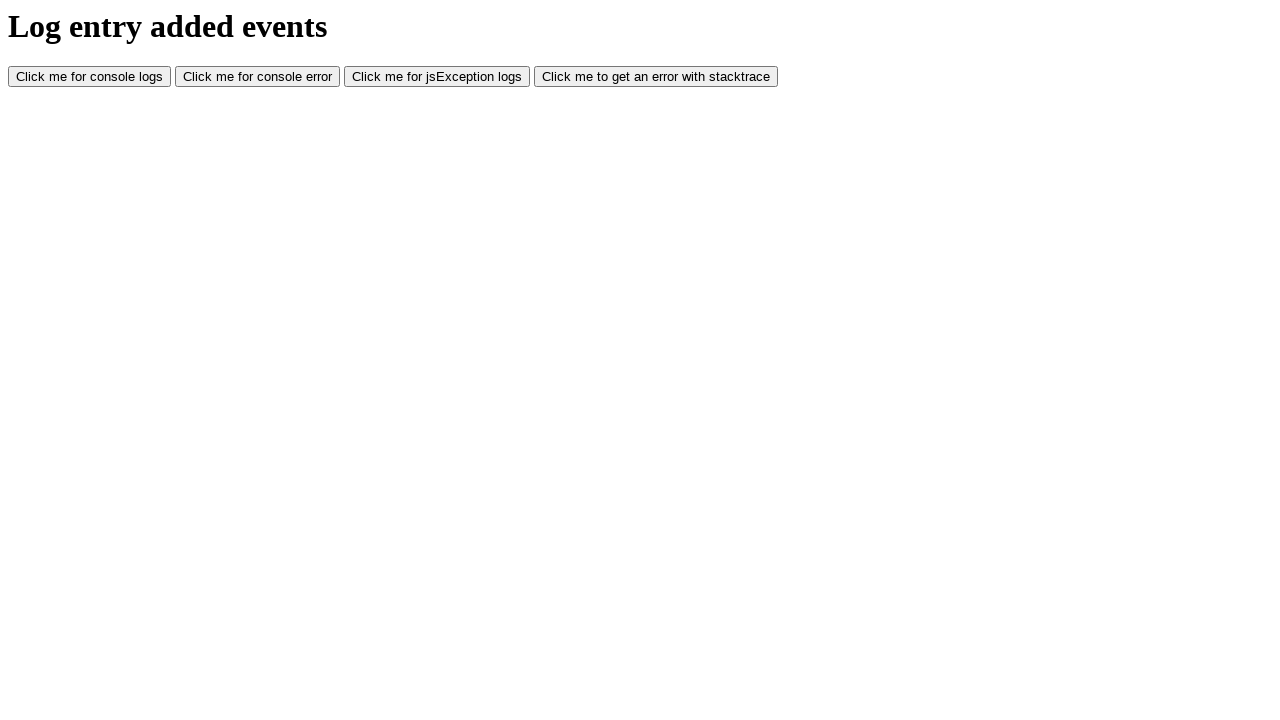

Clicked button to trigger JavaScript exception with stack trace at (656, 77) on #LogWithStacktrace
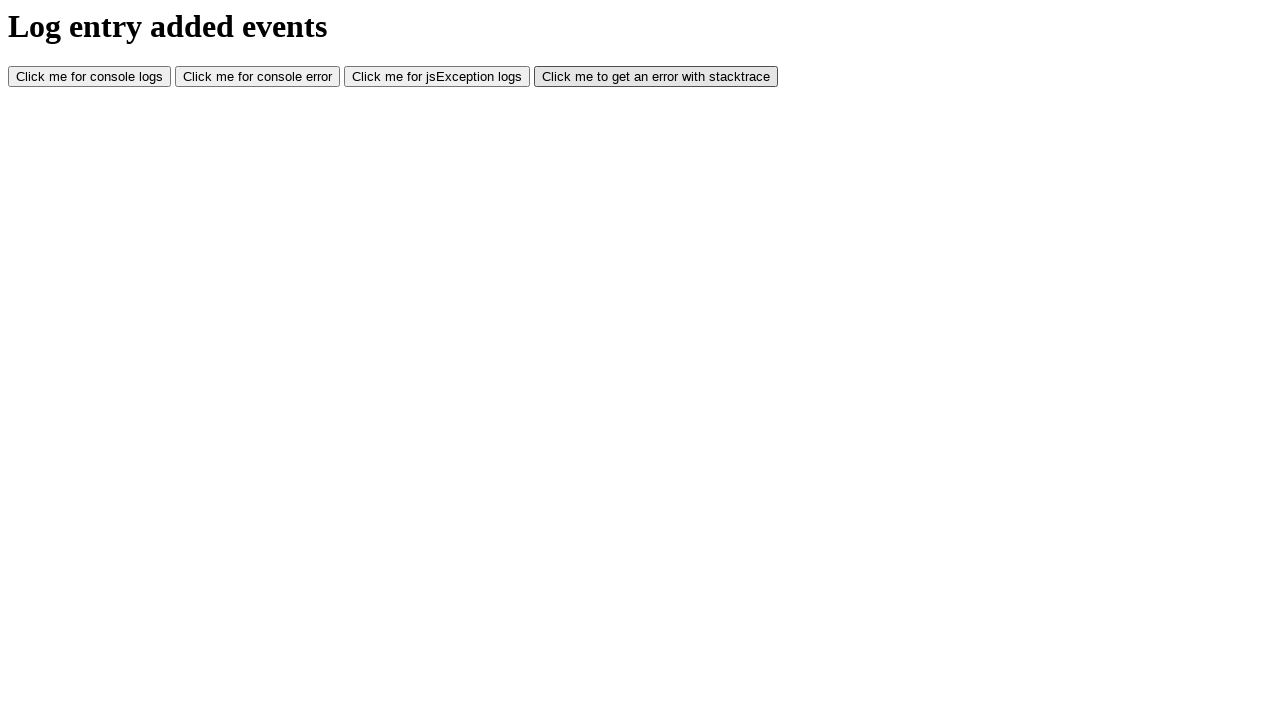

Waited for exception to be logged
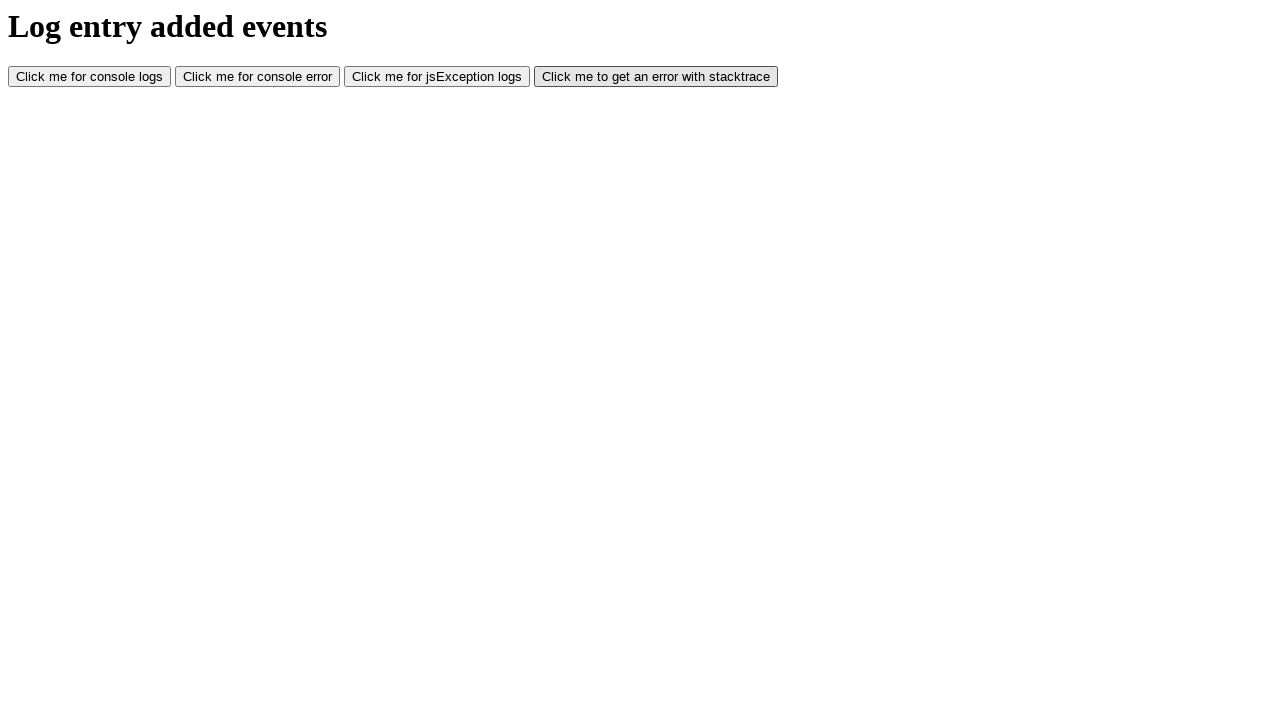

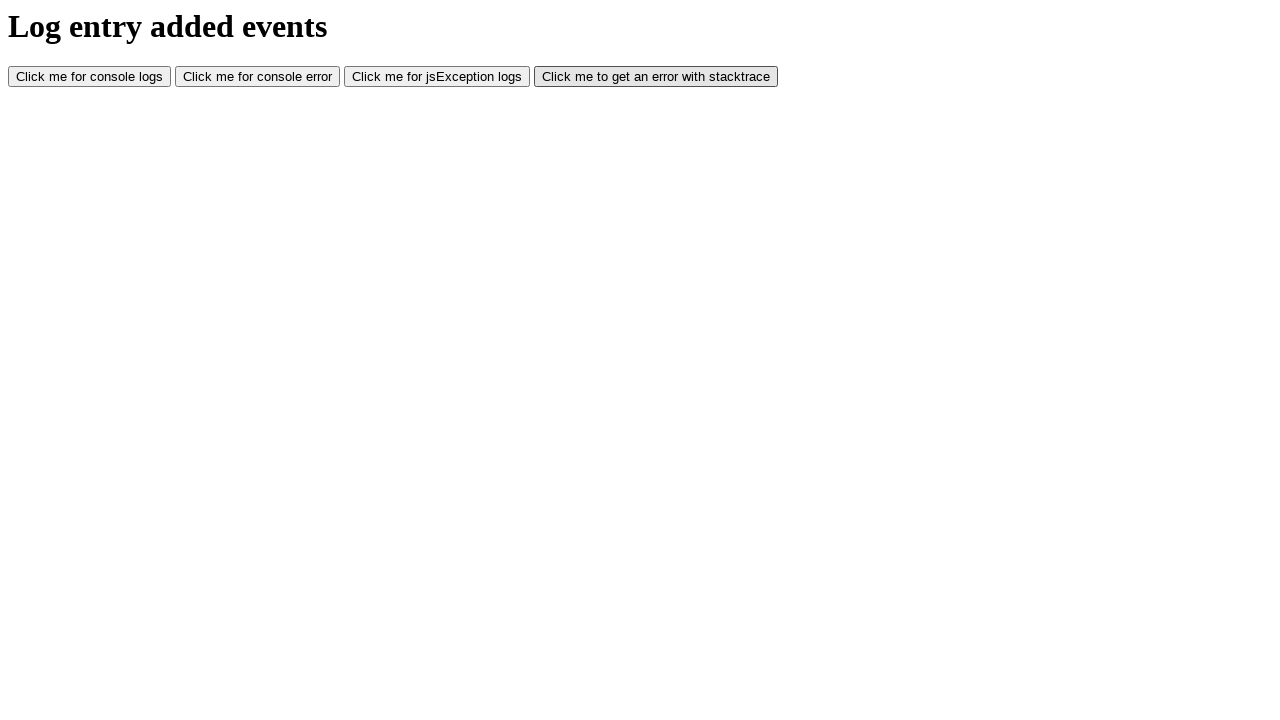